Clicks the "About" link in the footer section of a Blazor weather app

Starting URL: https://blazorserverweatherapp.azurewebsites.net

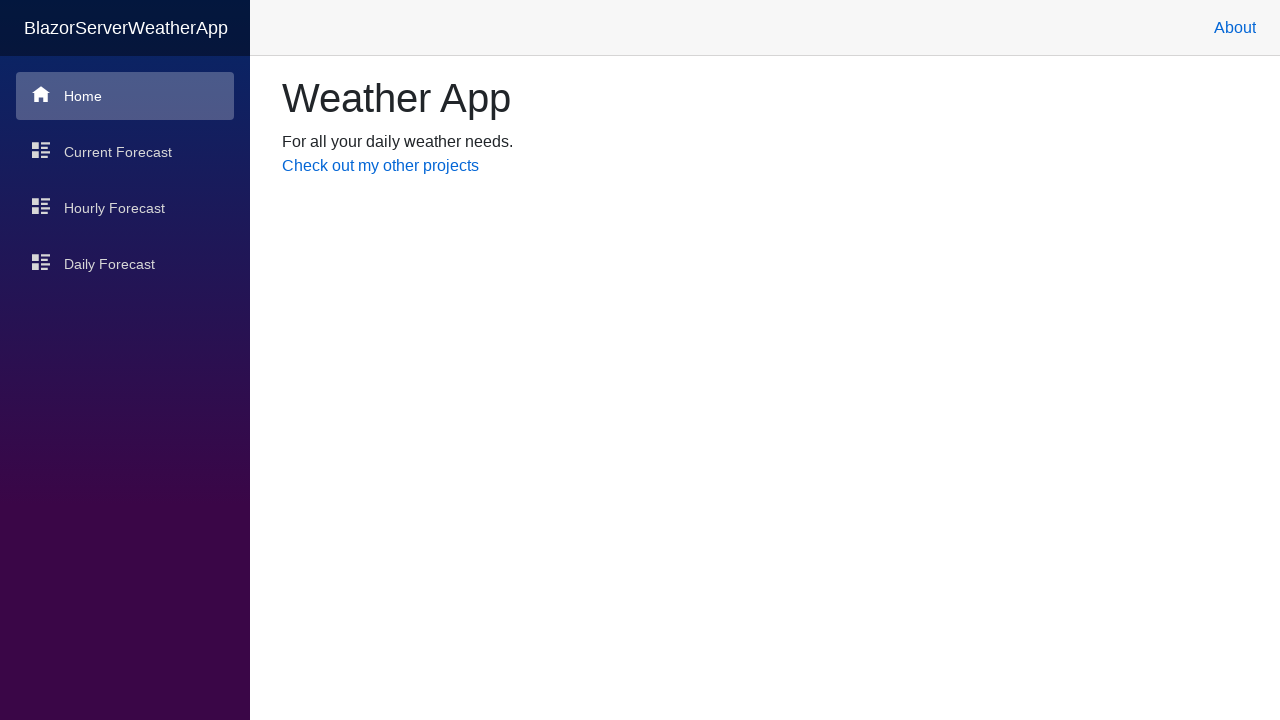

Navigated to Blazor weather app home page
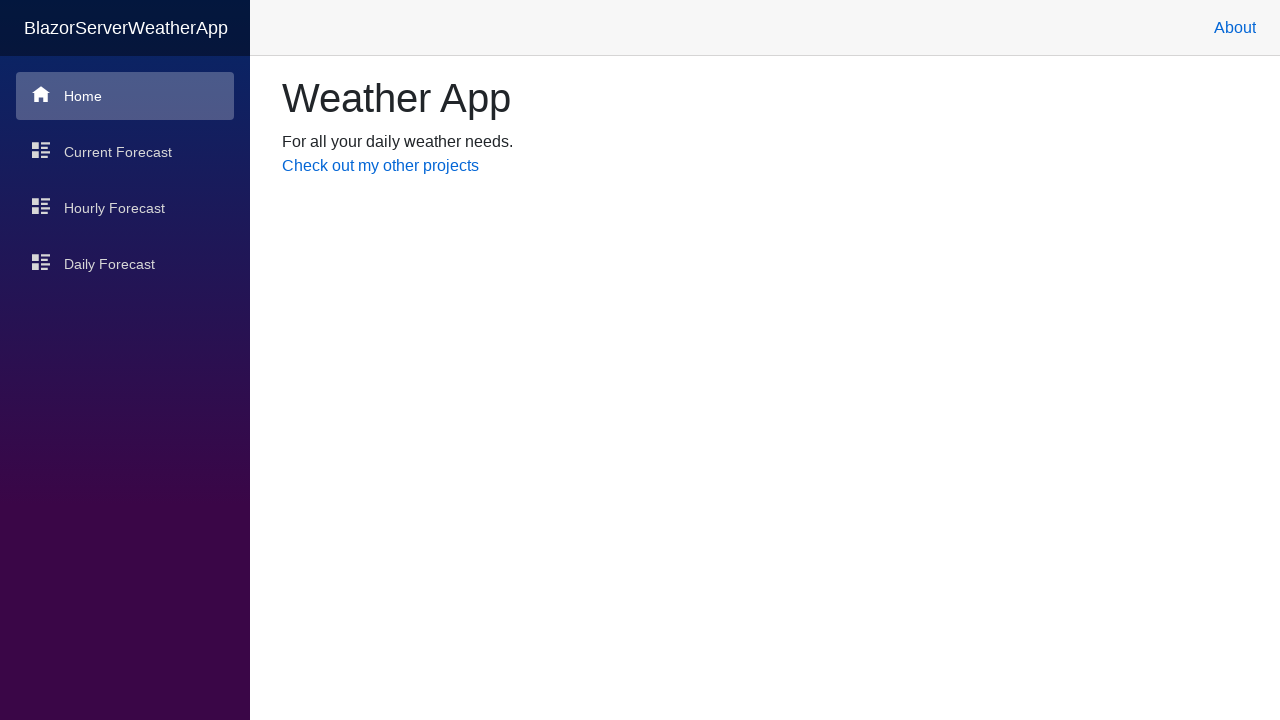

Clicked the About link in footer section at (1235, 28) on xpath=/html/body/app/div[2]/div[1]/a
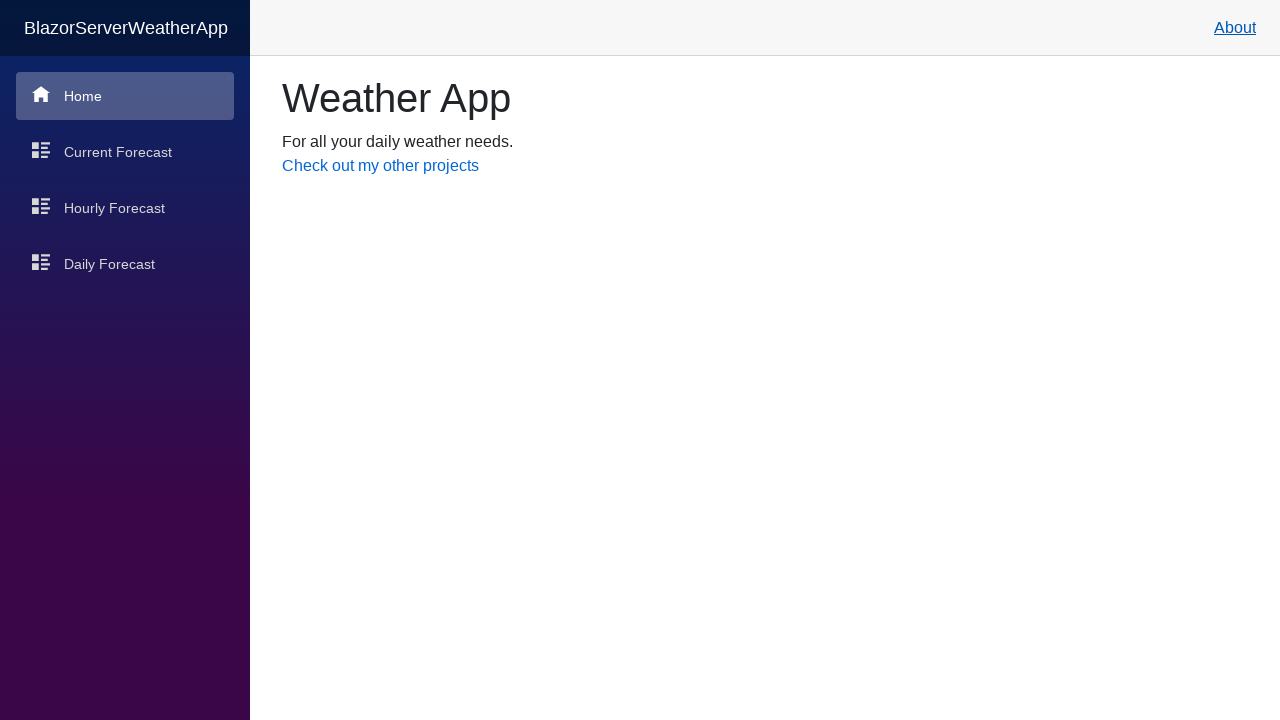

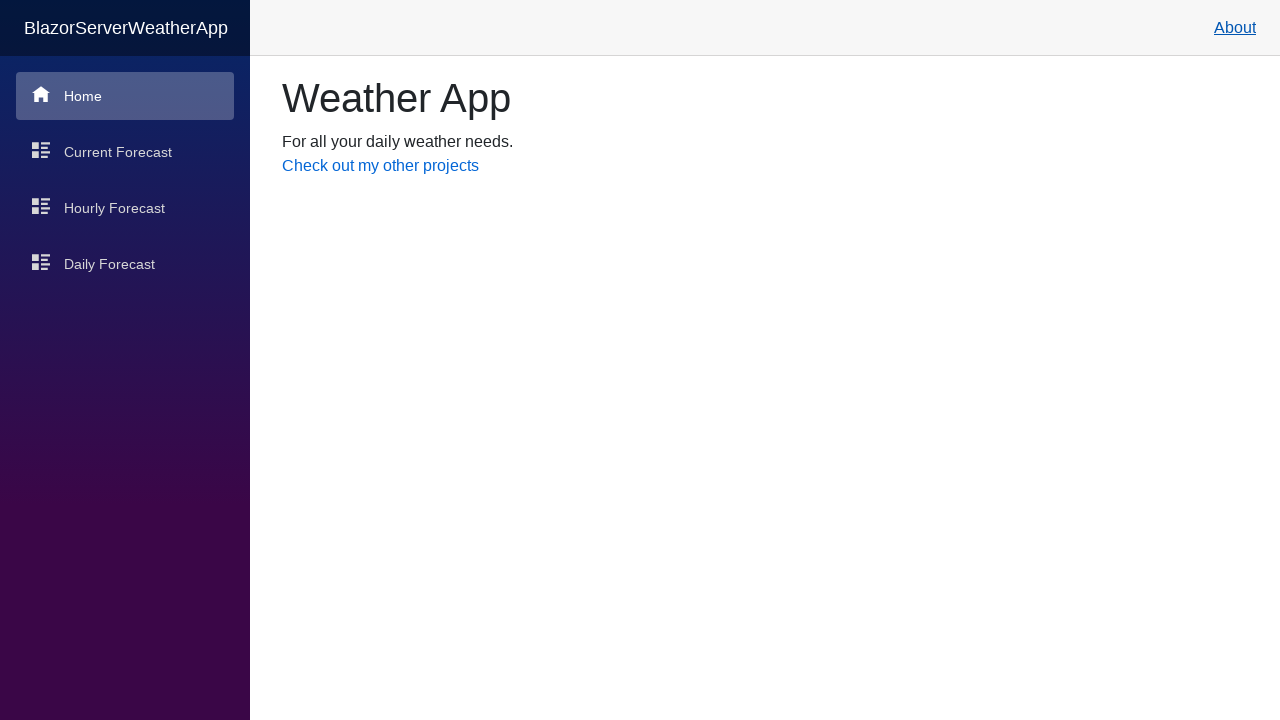